Tests that todo data persists after page reload

Starting URL: https://demo.playwright.dev/todomvc

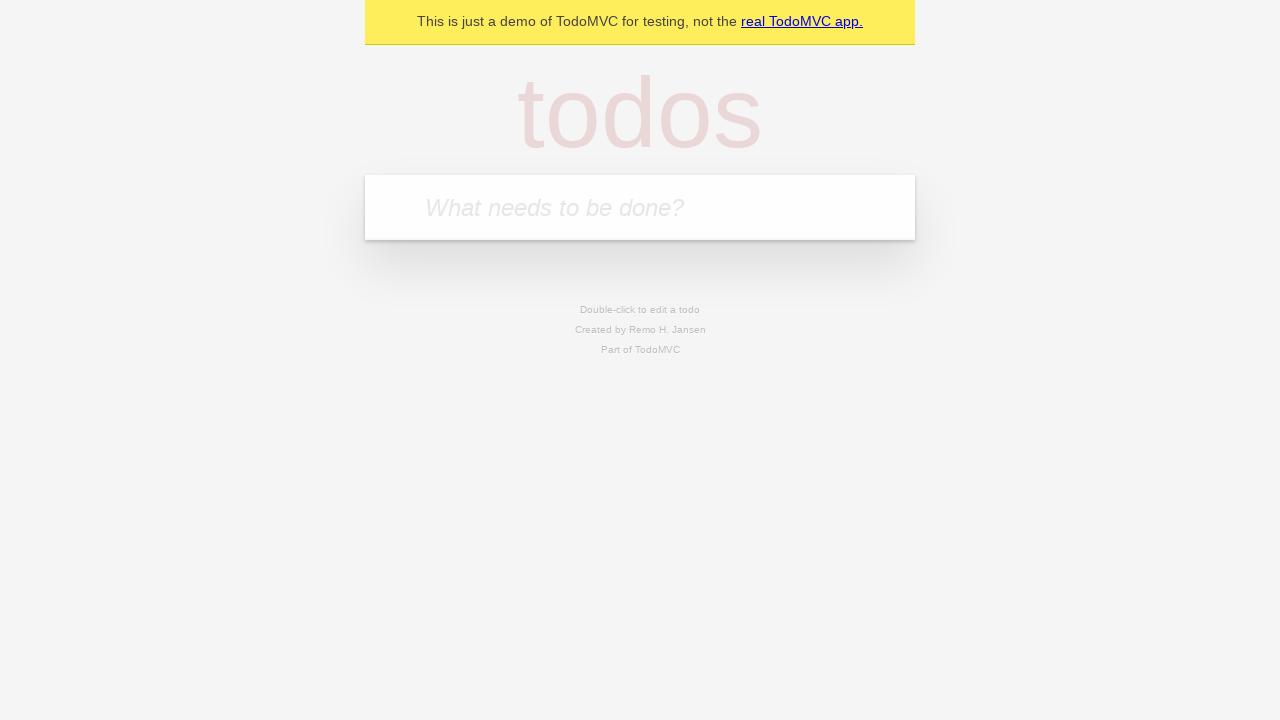

Filled todo input with 'buy some cheese' on internal:attr=[placeholder="What needs to be done?"i]
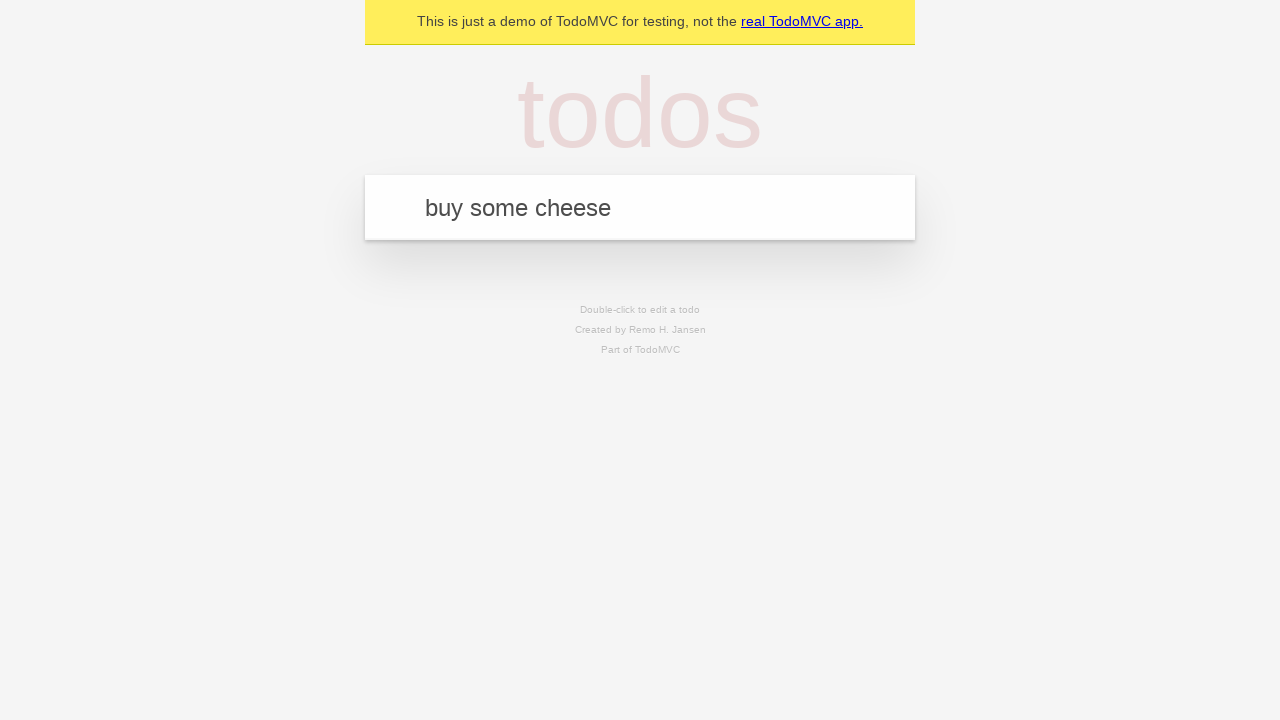

Pressed Enter to create first todo on internal:attr=[placeholder="What needs to be done?"i]
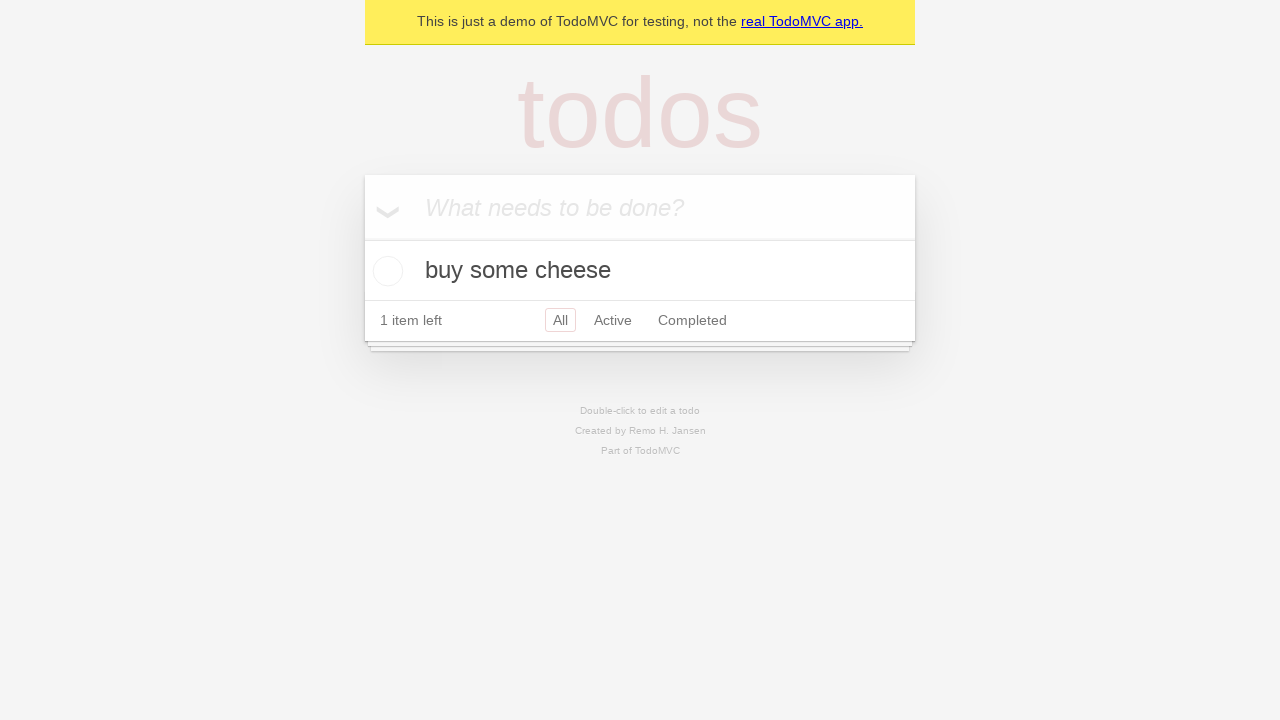

Filled todo input with 'feed the cat' on internal:attr=[placeholder="What needs to be done?"i]
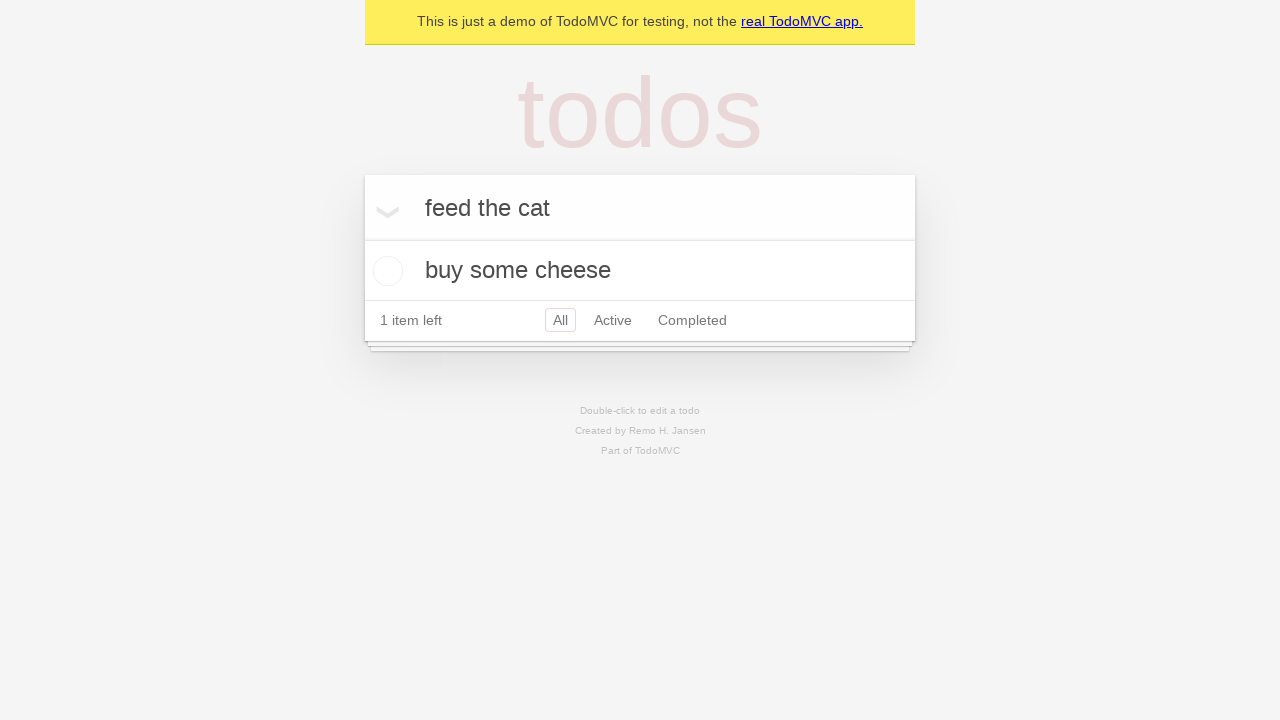

Pressed Enter to create second todo on internal:attr=[placeholder="What needs to be done?"i]
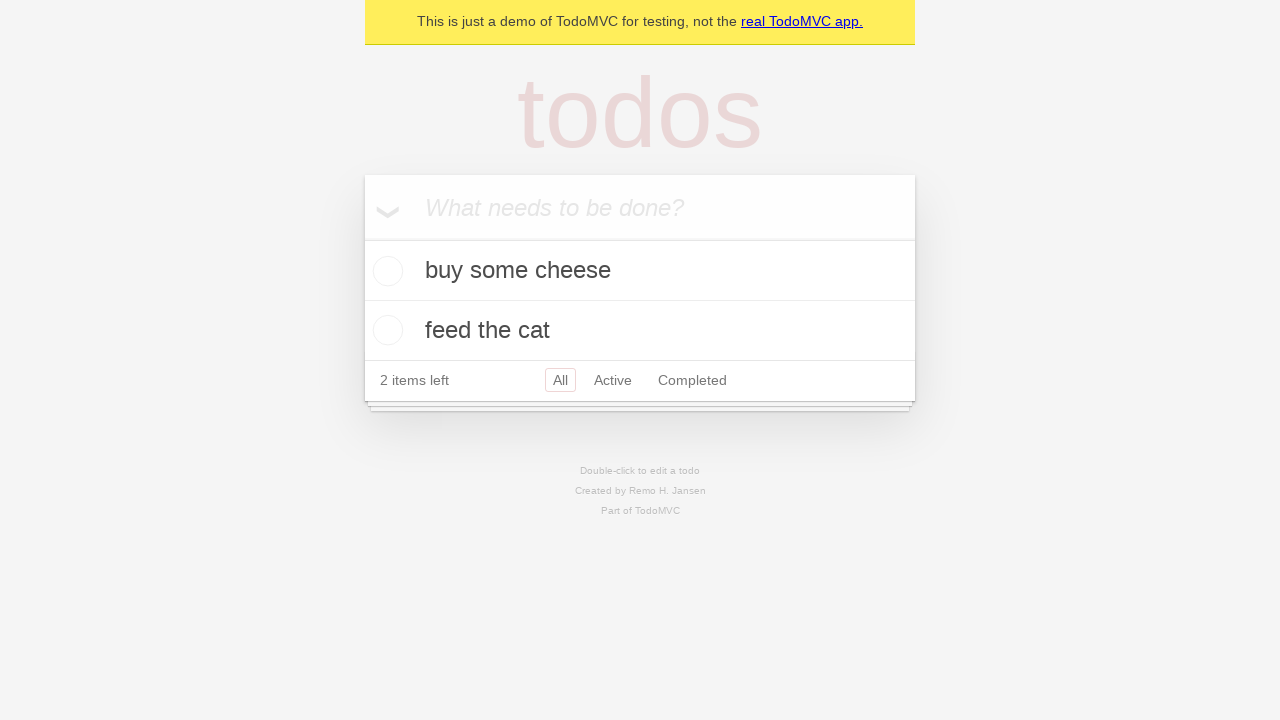

Checked first todo item at (385, 271) on internal:testid=[data-testid="todo-item"s] >> nth=0 >> internal:role=checkbox
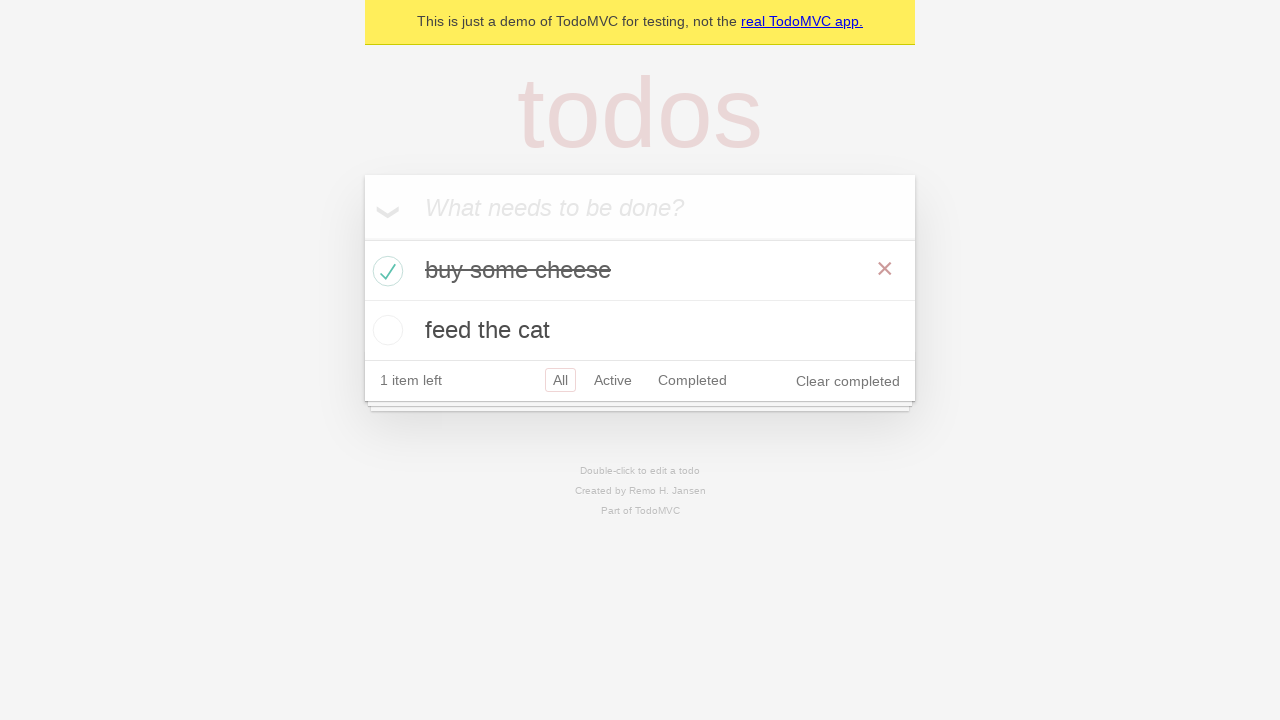

Reloaded page to test data persistence
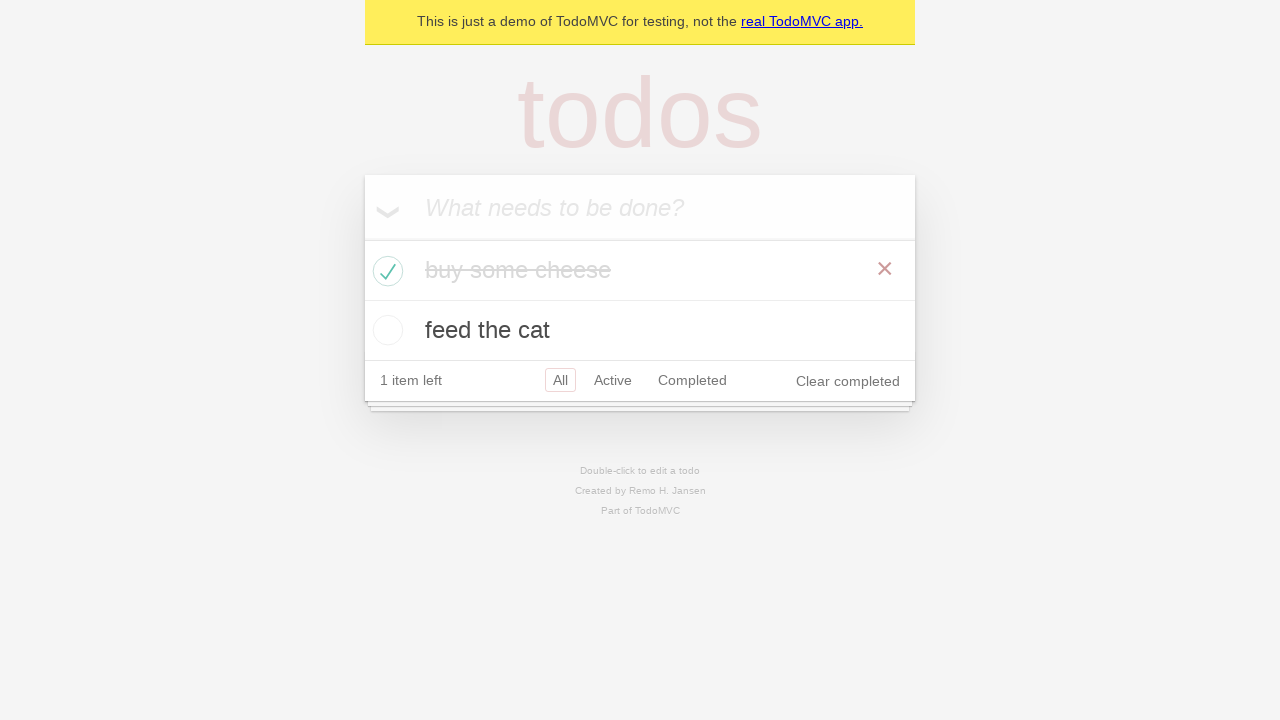

Verified todo items still exist after page reload
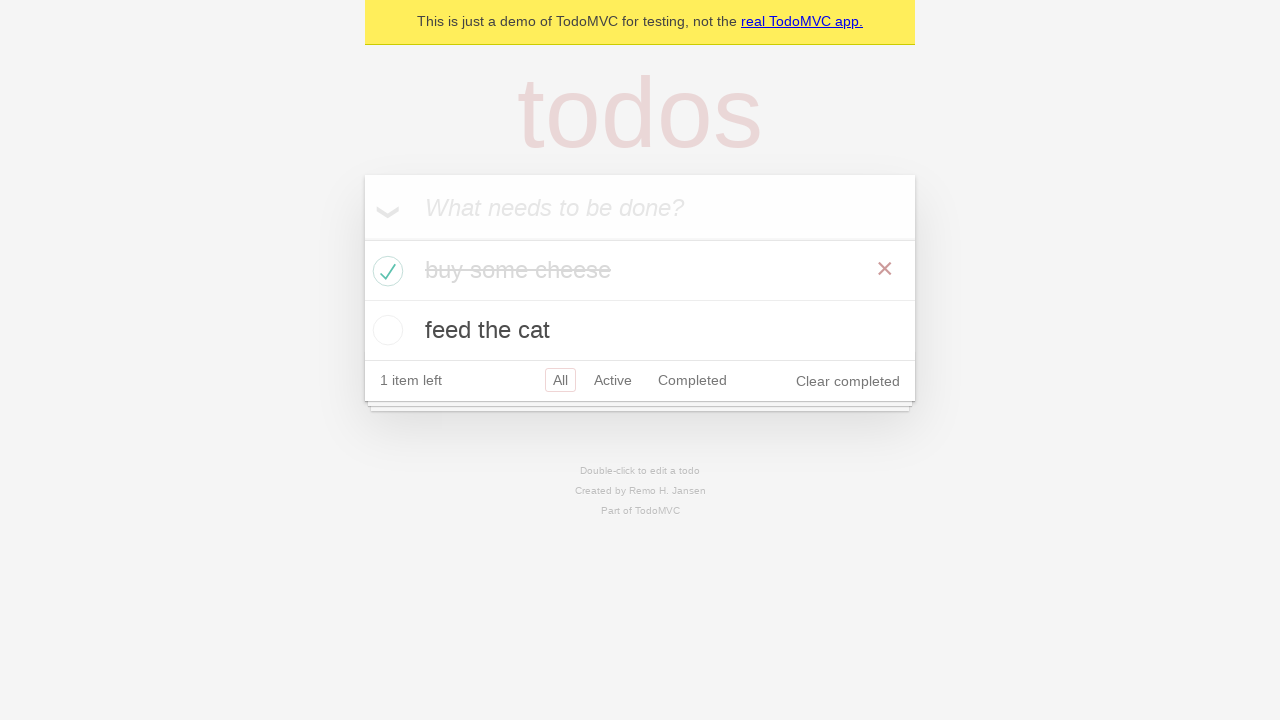

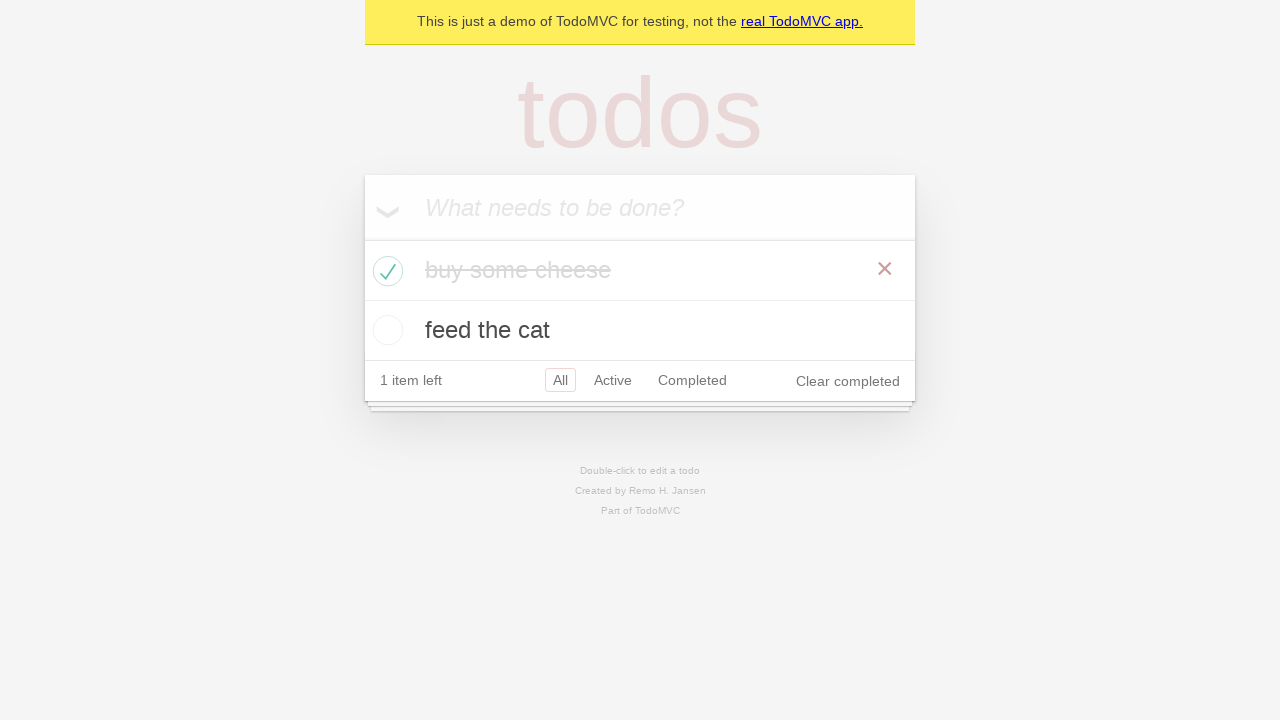